Navigates to the React shopping cart application to verify page loads successfully

Starting URL: https://react-shopping-cart-67954.firebaseapp.com/

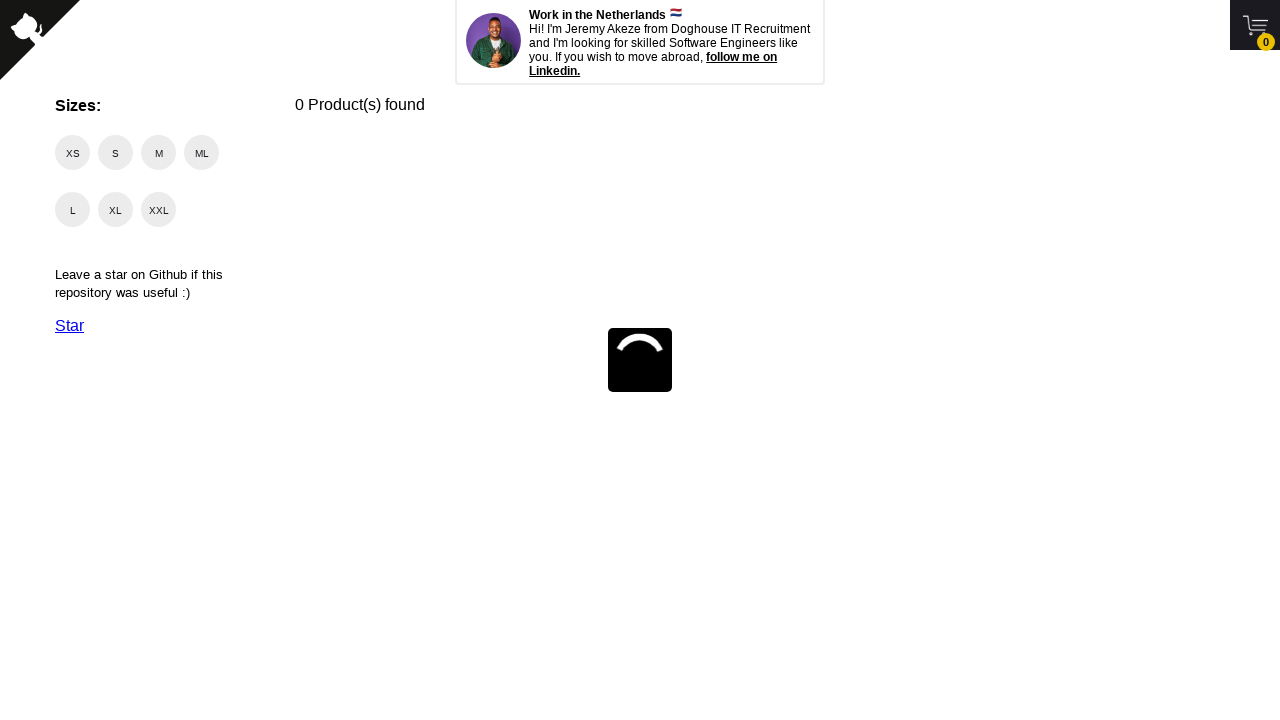

Waited for React shopping cart application to load with networkidle state
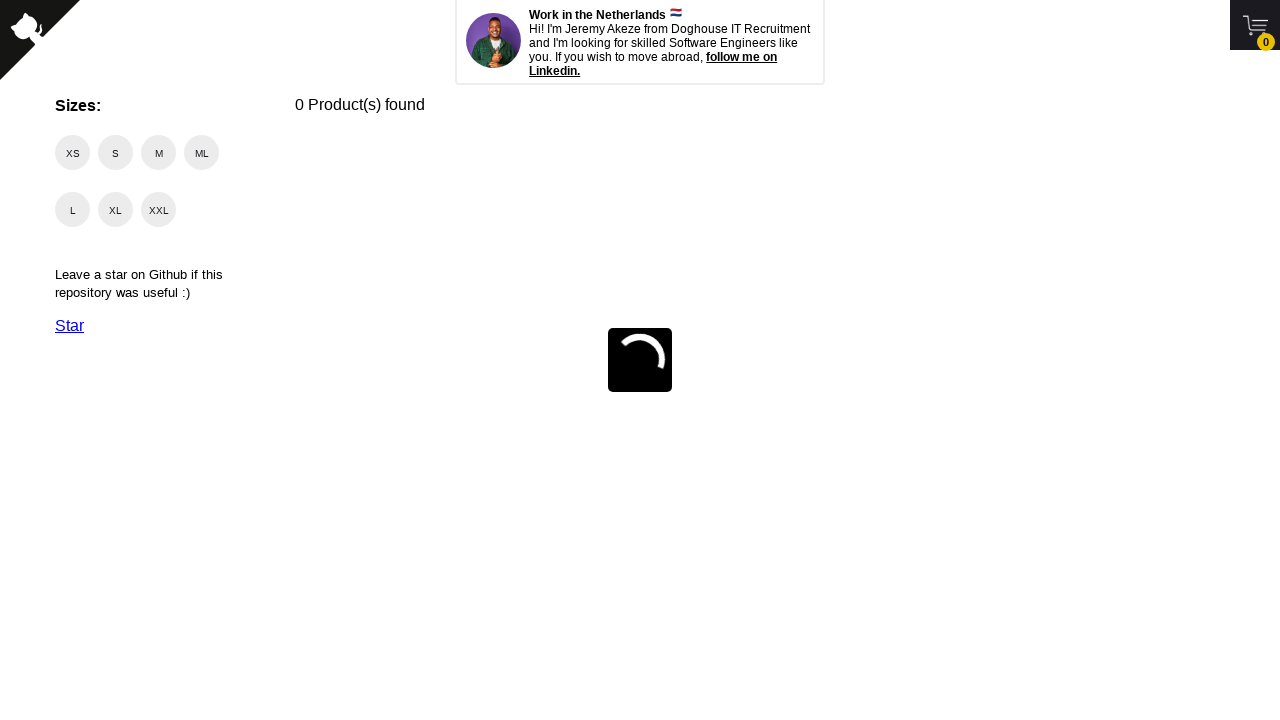

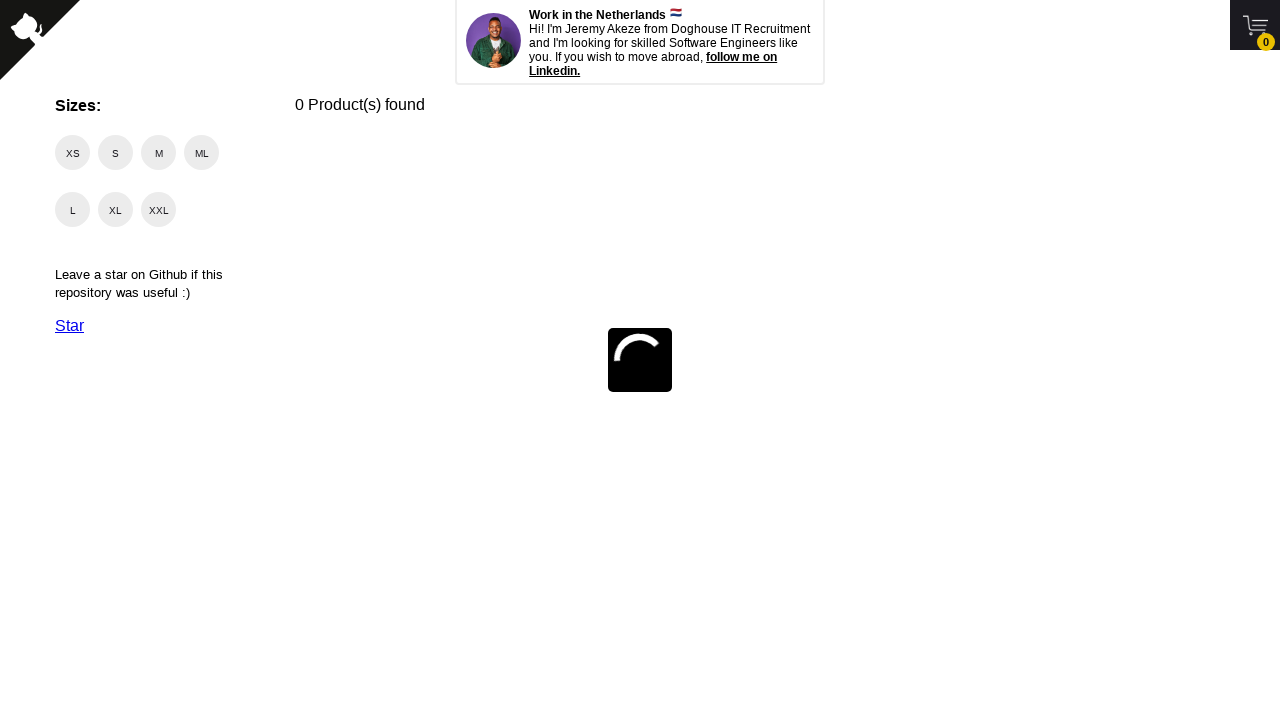